Tests dropdown selection functionality by selecting different currency options using various selection methods (by index, by visible text, and by value)

Starting URL: https://rahulshettyacademy.com/dropdownsPractise/

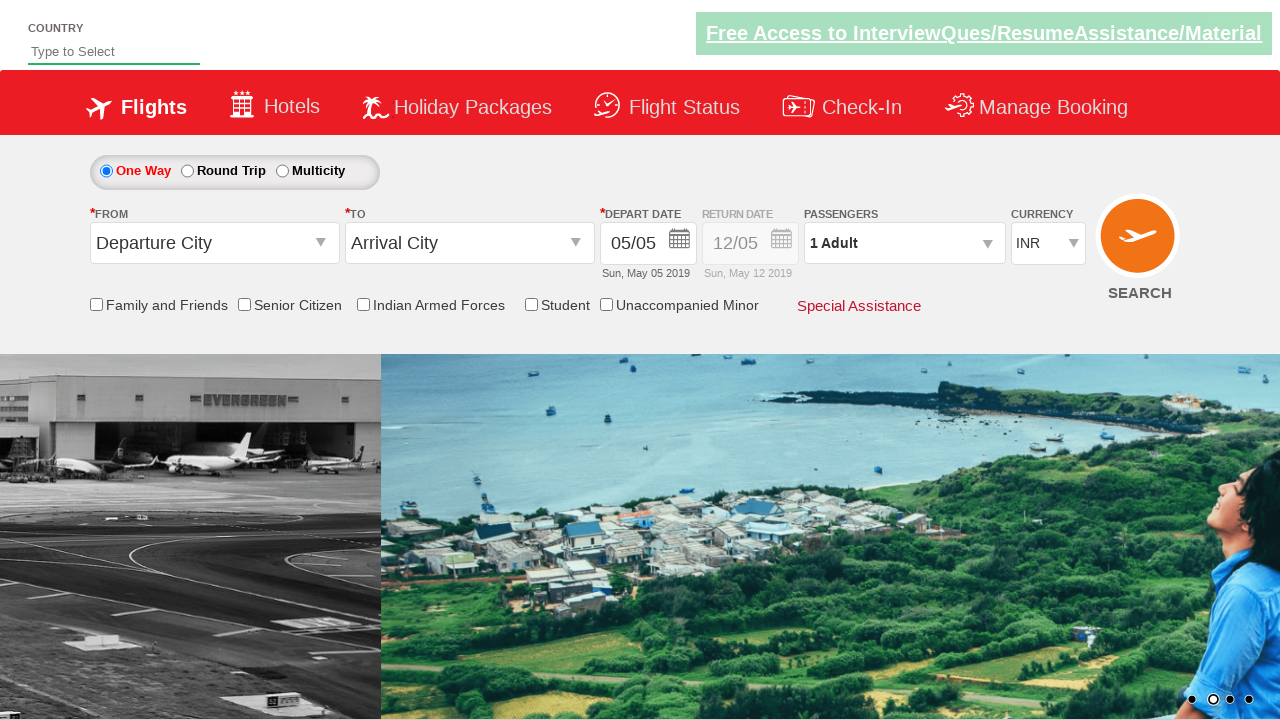

Selected USD currency by index 3 from dropdown on #ctl00_mainContent_DropDownListCurrency
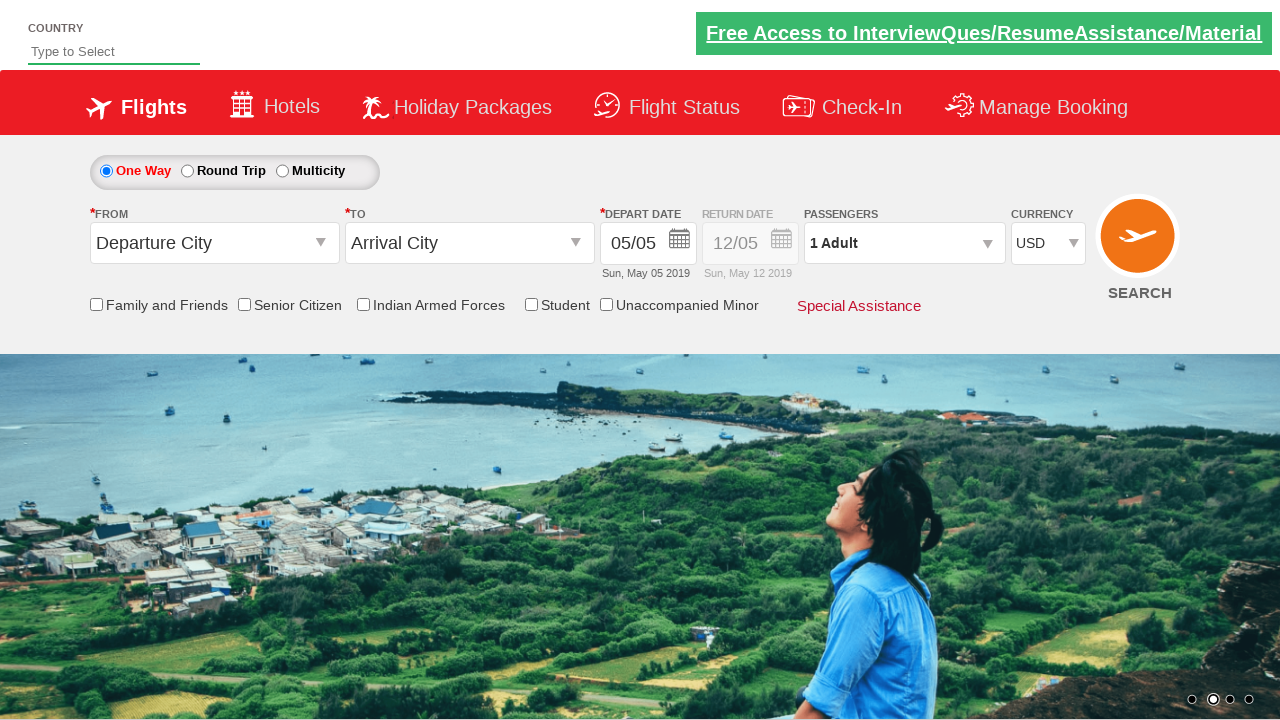

Selected AED currency by visible text from dropdown on #ctl00_mainContent_DropDownListCurrency
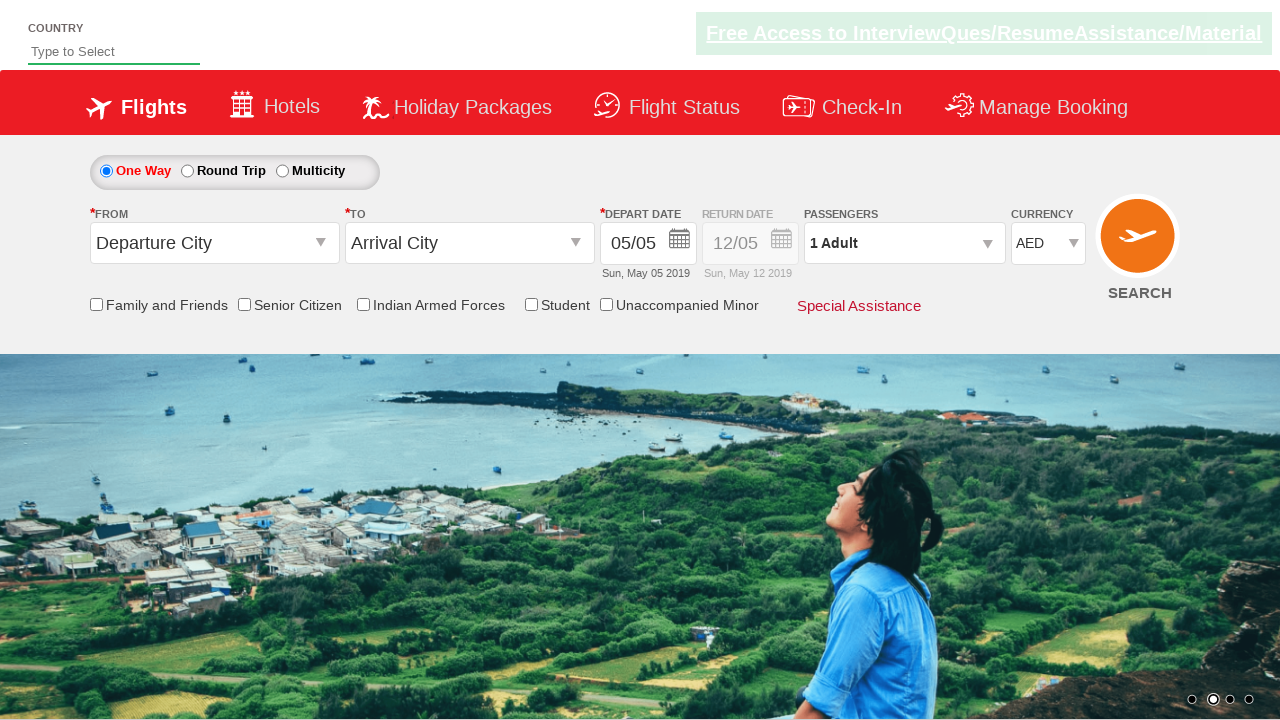

Selected INR currency by value from dropdown on #ctl00_mainContent_DropDownListCurrency
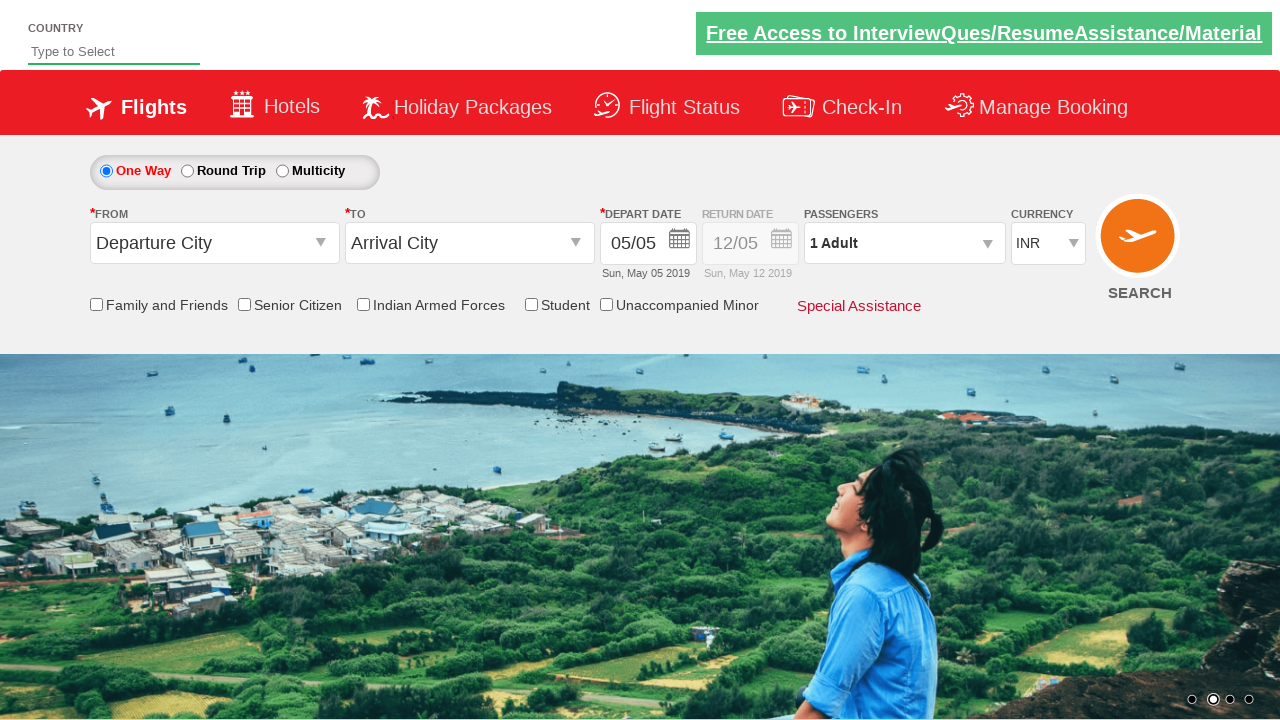

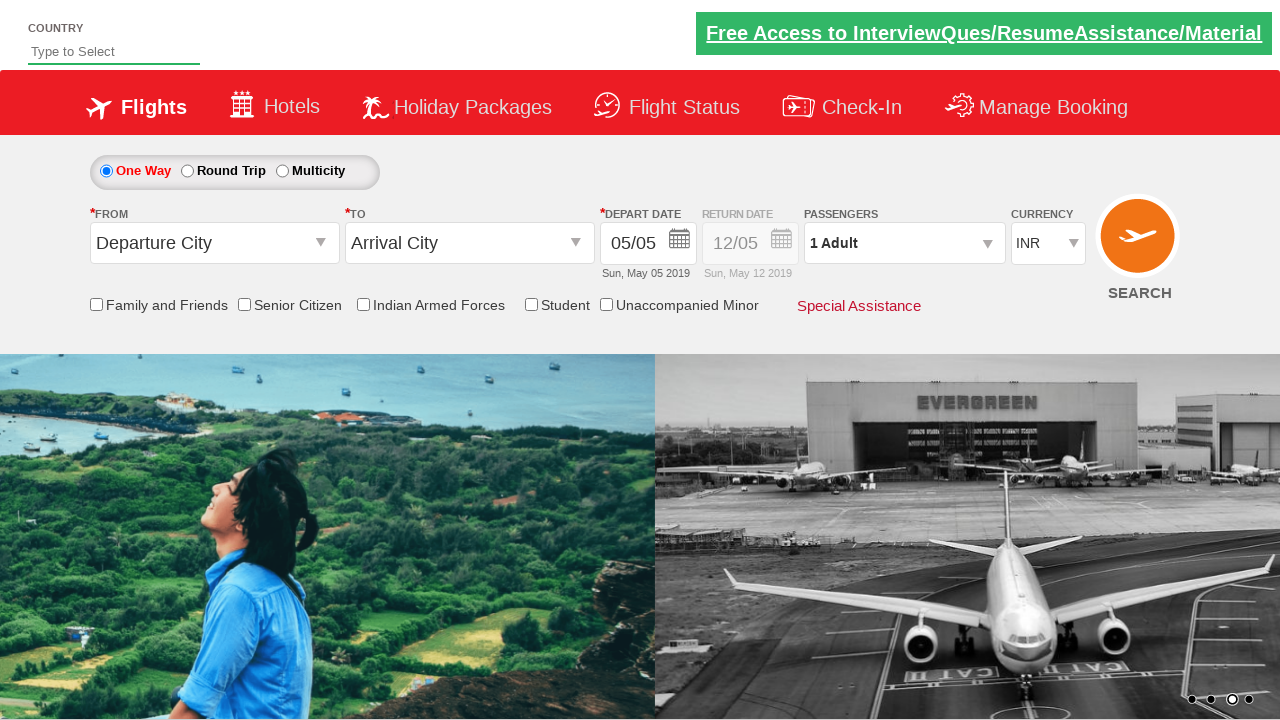